Navigates to Playwright documentation homepage and clicks on the "Get Started" link

Starting URL: https://playwright.dev/

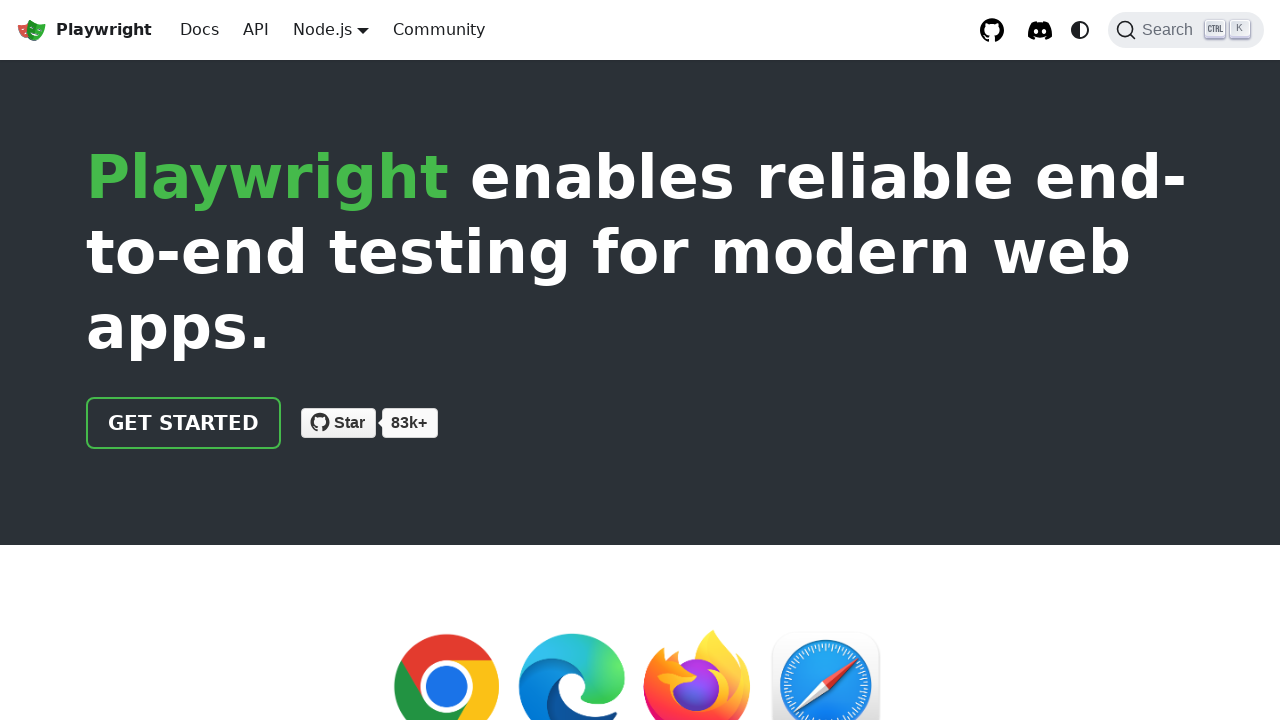

Clicked on 'Get Started' link at (184, 423) on text=Get Started
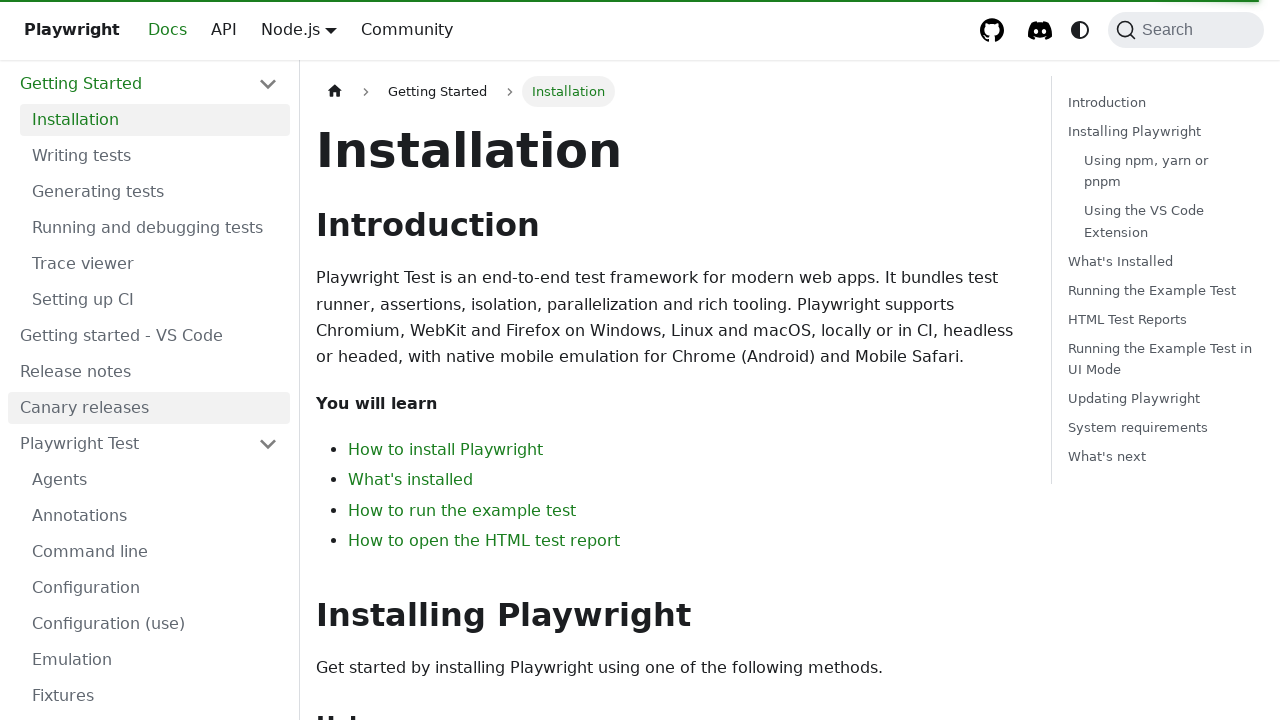

Waited for page to load with networkidle state
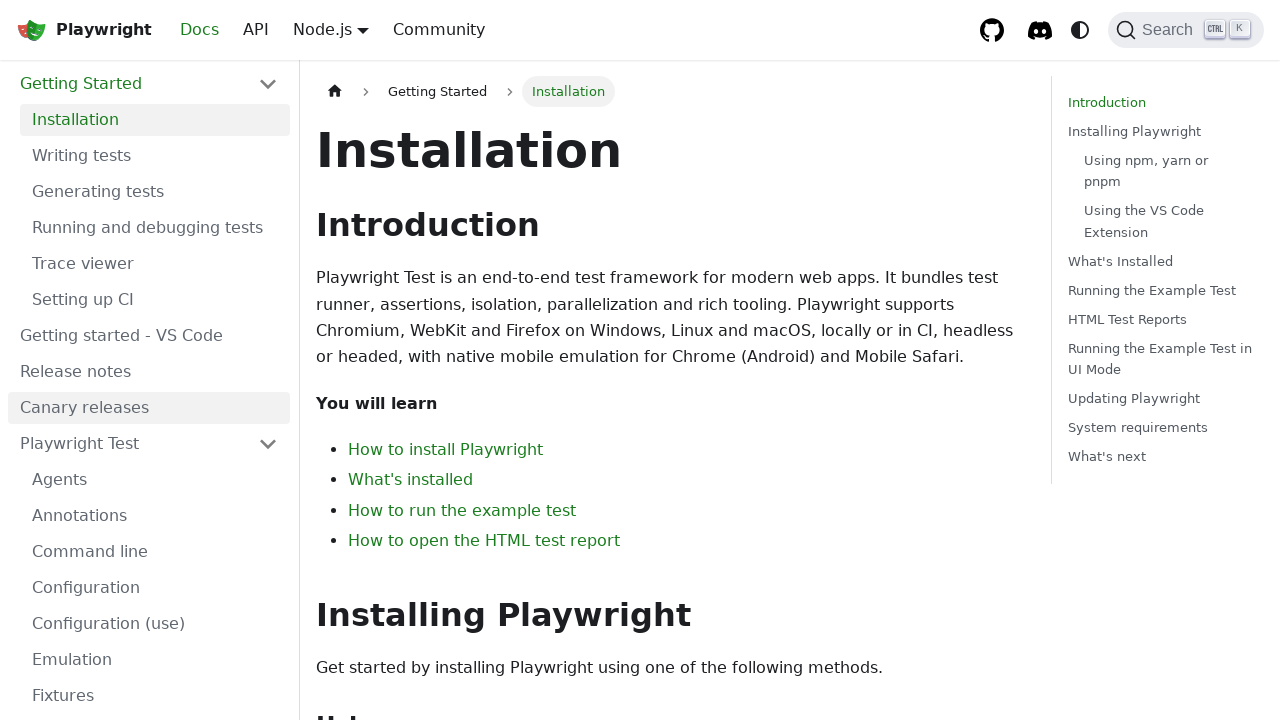

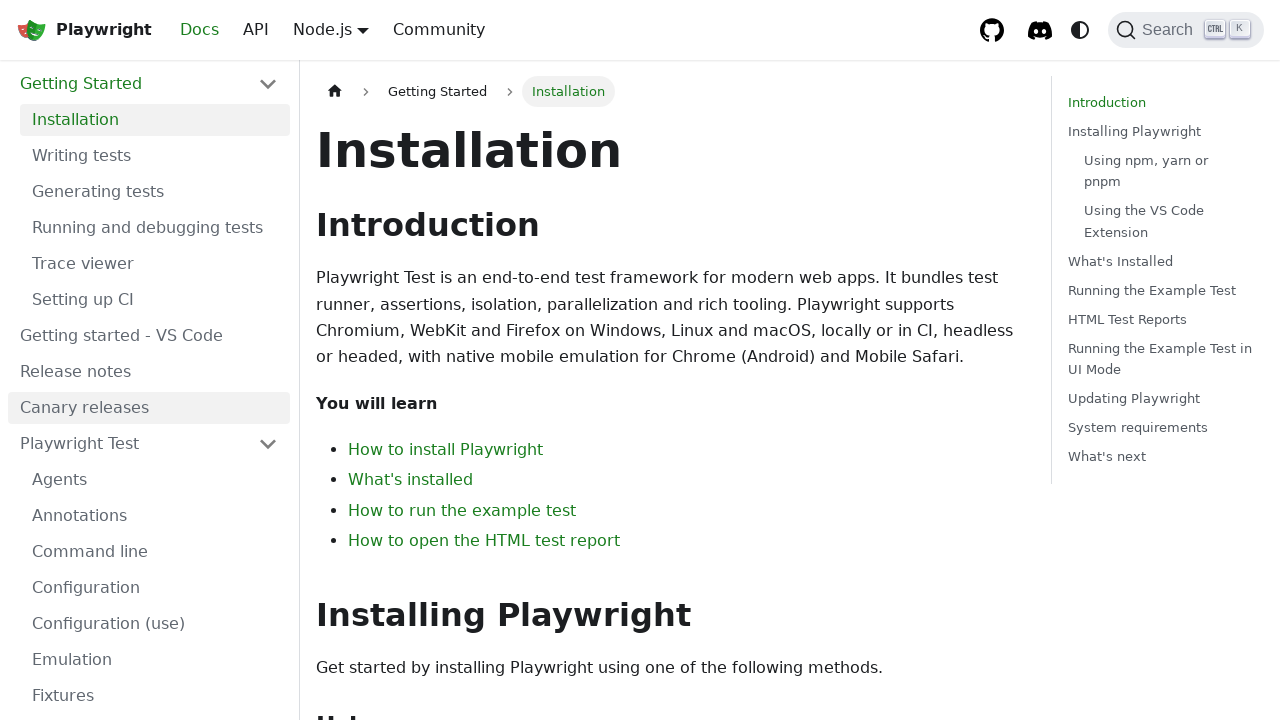